Navigates to a product page on mytek.tn (an e-commerce site) and verifies the page body loads successfully.

Starting URL: https://www.mytek.tn/trottinette-electrique-kepow-e9pro10s-noir.html

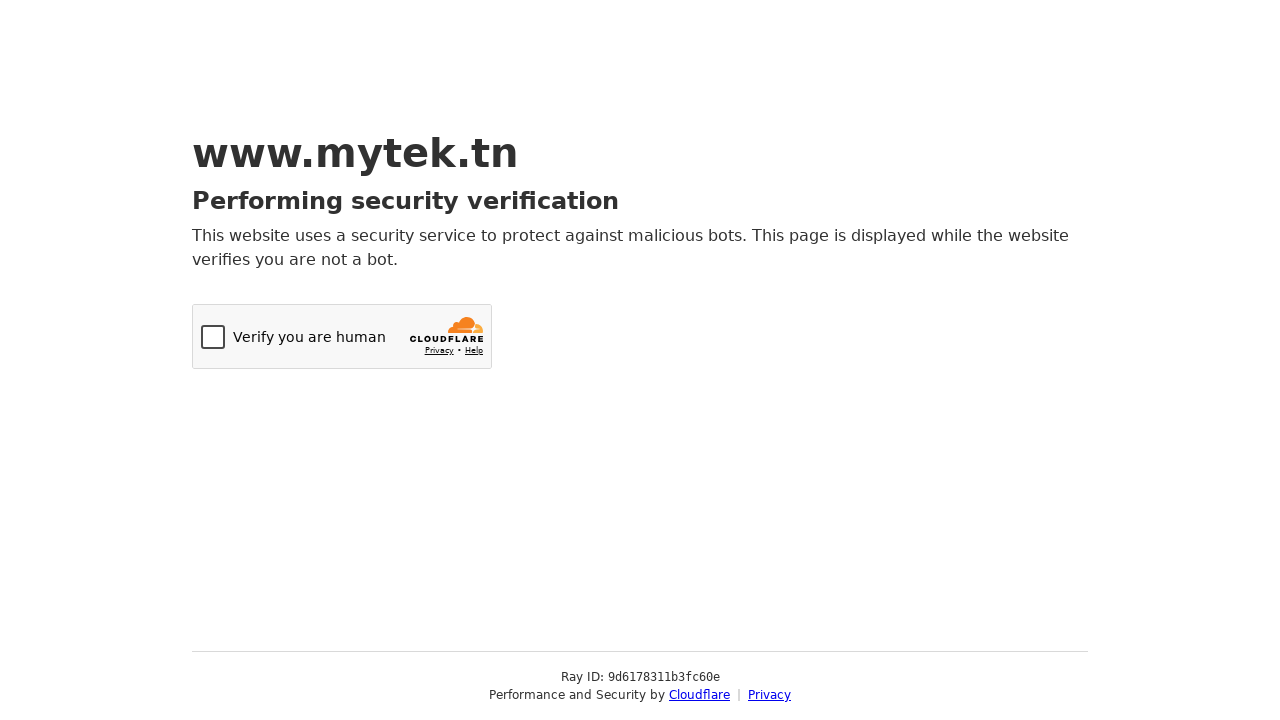

Navigated to Kepow E9Pro10S product page on mytek.tn
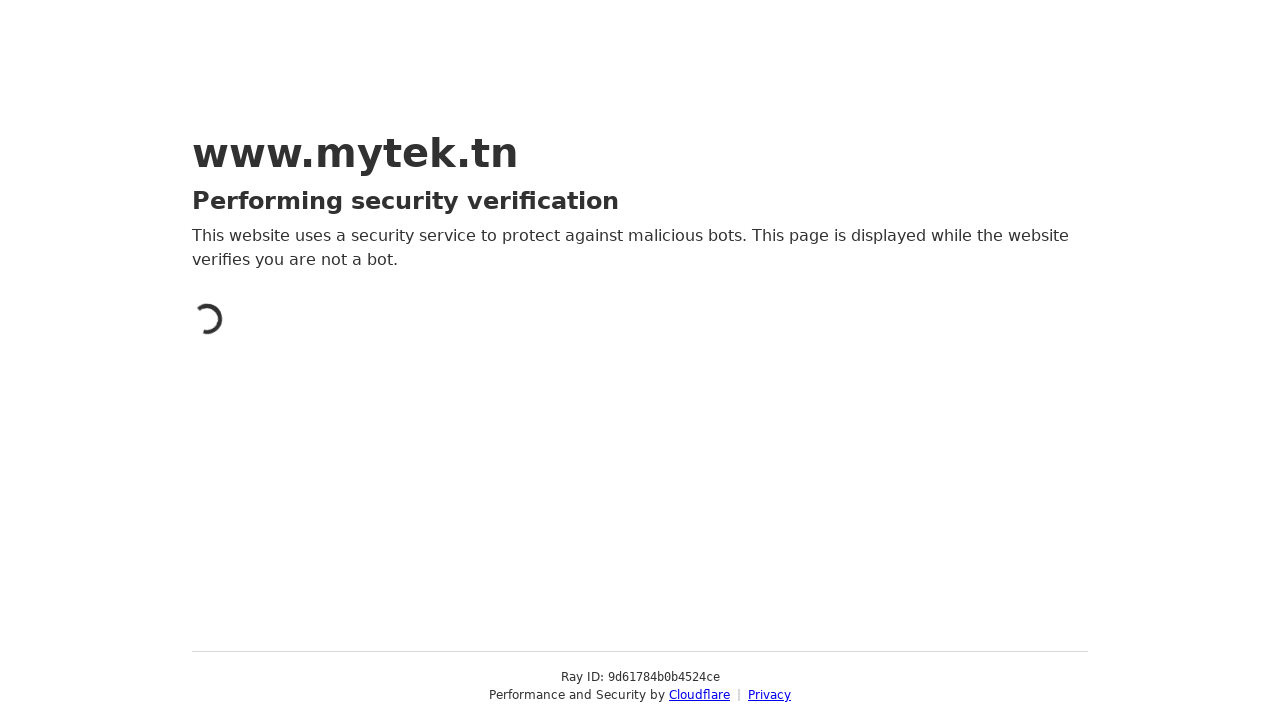

Page body element loaded successfully
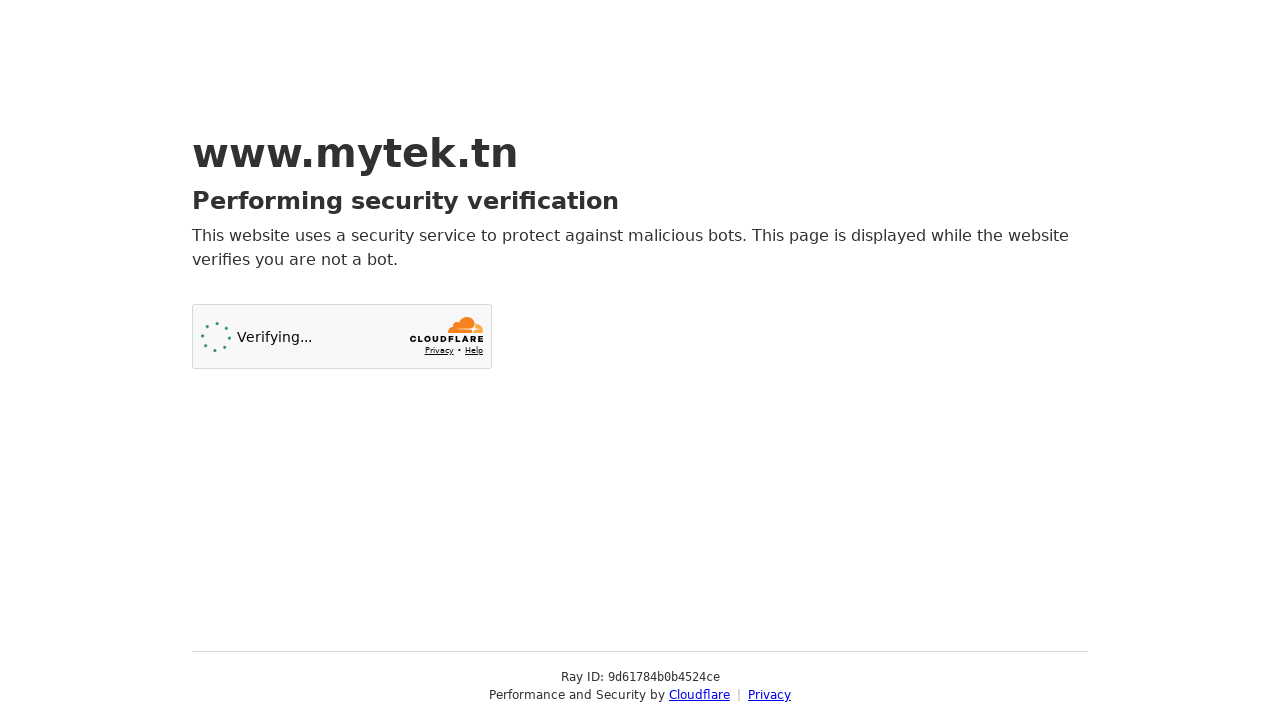

Waited for dynamic content to load
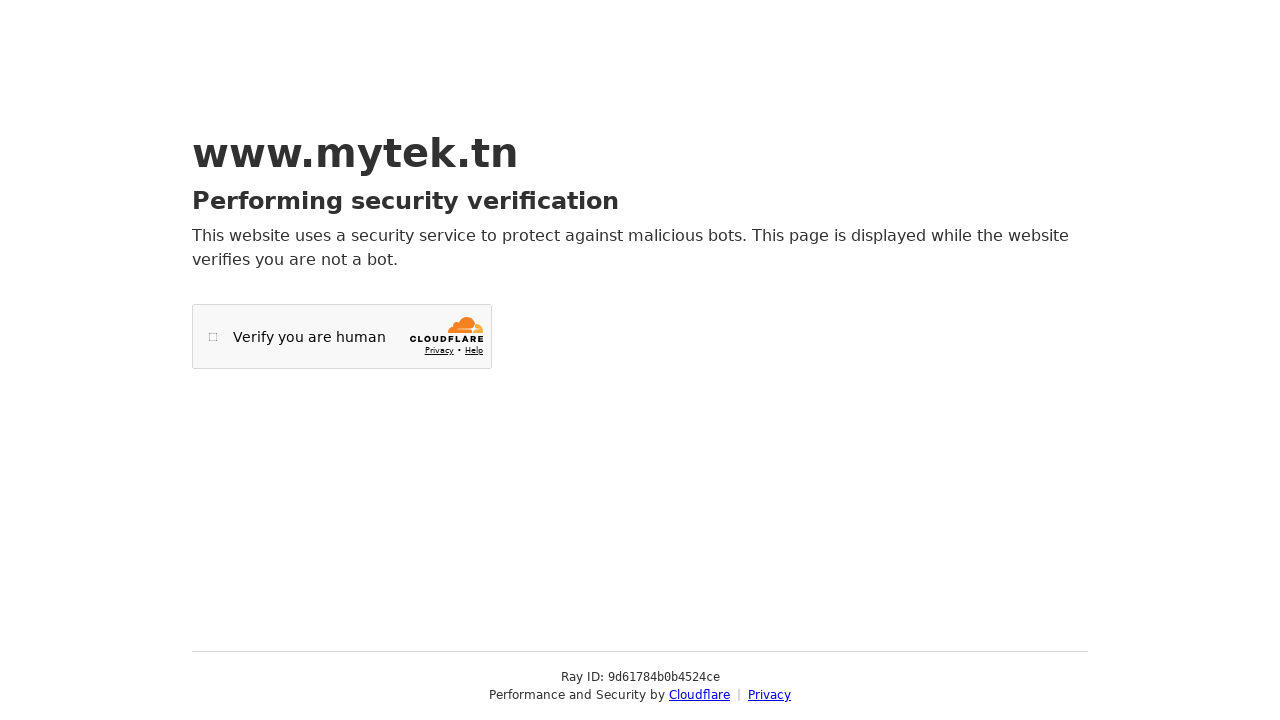

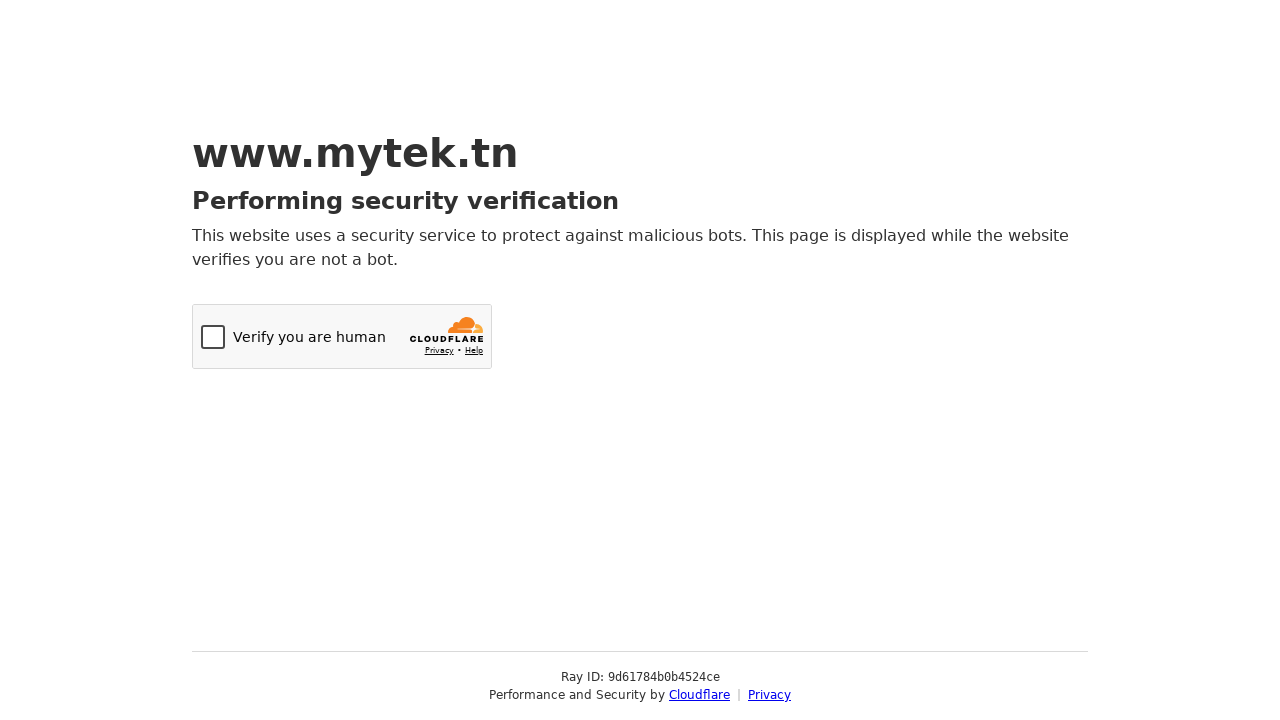